Tests various types of alerts on a demo page including simple alerts, confirmation dialogs, prompt alerts, and sweet alerts

Starting URL: https://www.leafground.com/alert.xhtml

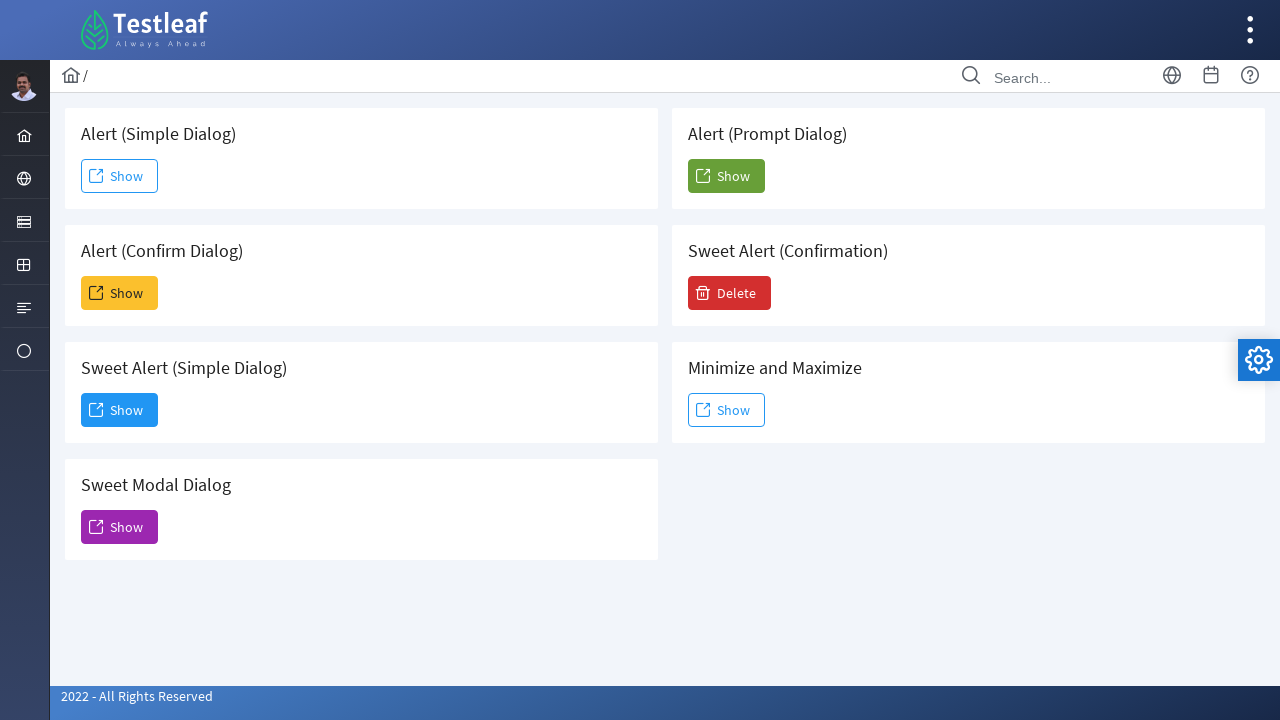

Clicked Show button to display simple alert at (120, 176) on xpath=//span[text()='Show']
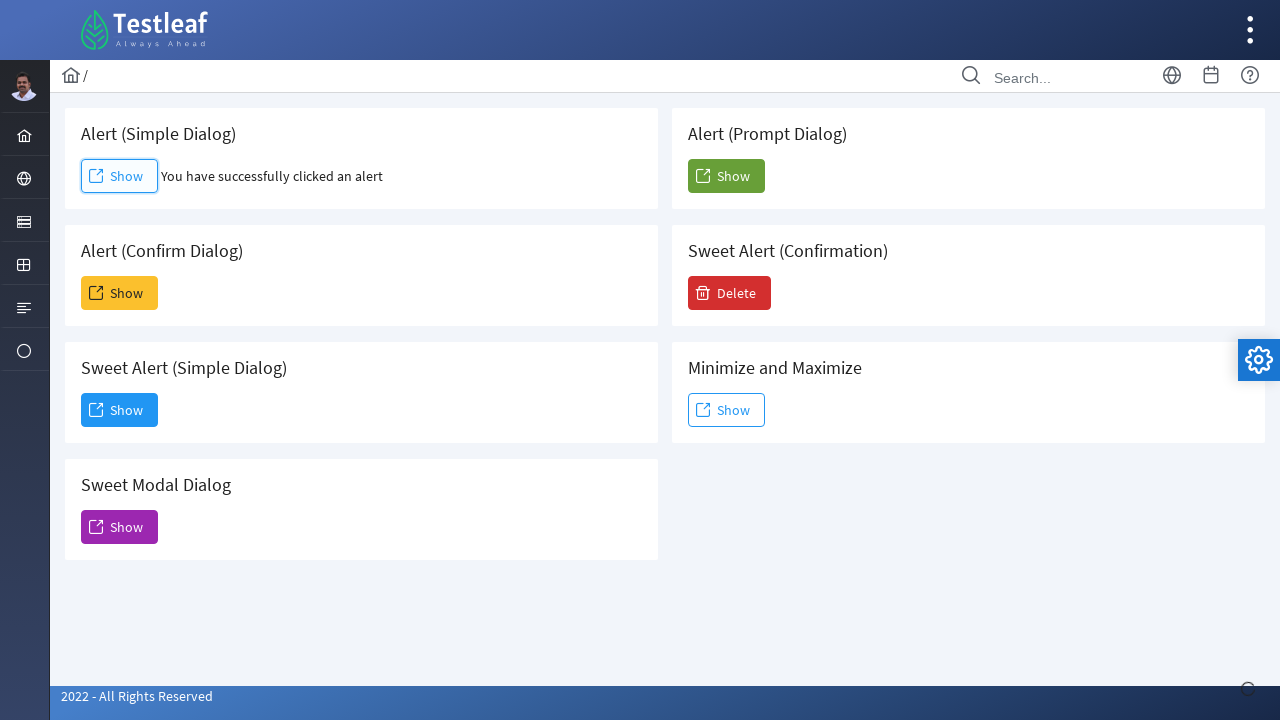

Set up dialog handler to accept alerts
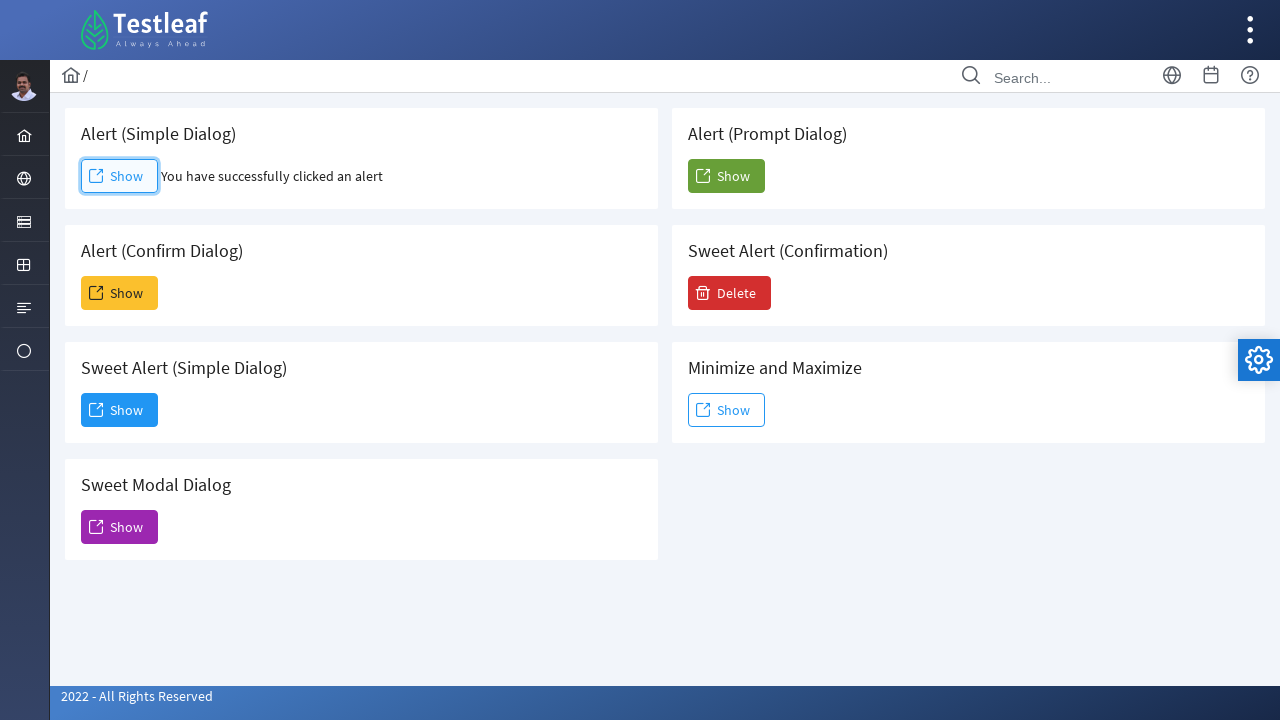

Waited for simple alert to be handled
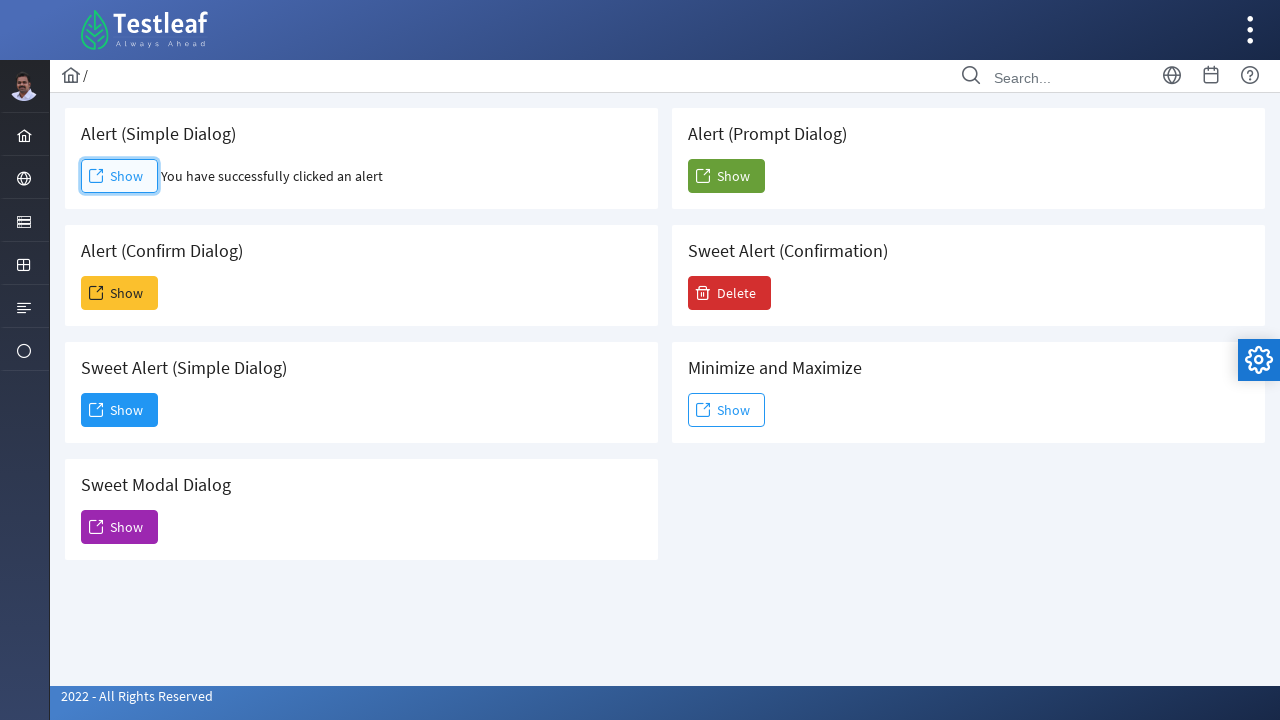

Retrieved simple alert result: You have successfully clicked an alert
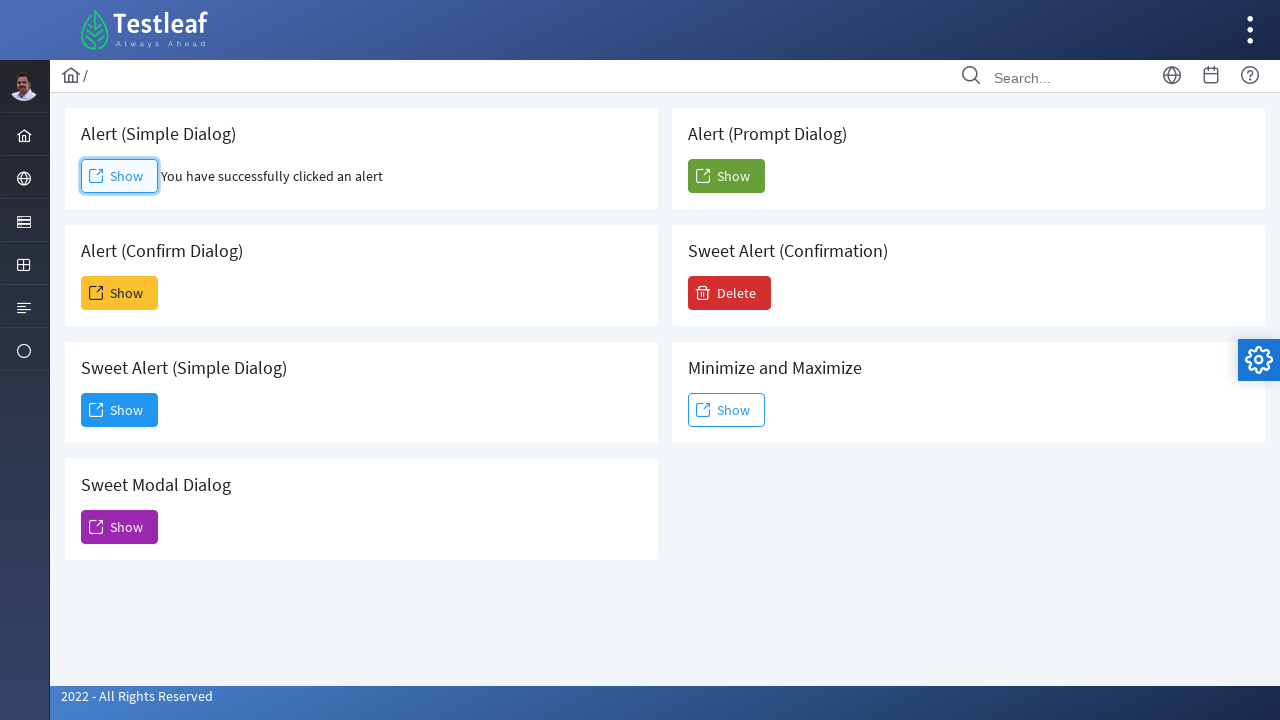

Clicked Show button to display confirm dialog at (120, 293) on (//span[text()='Show'])[2]
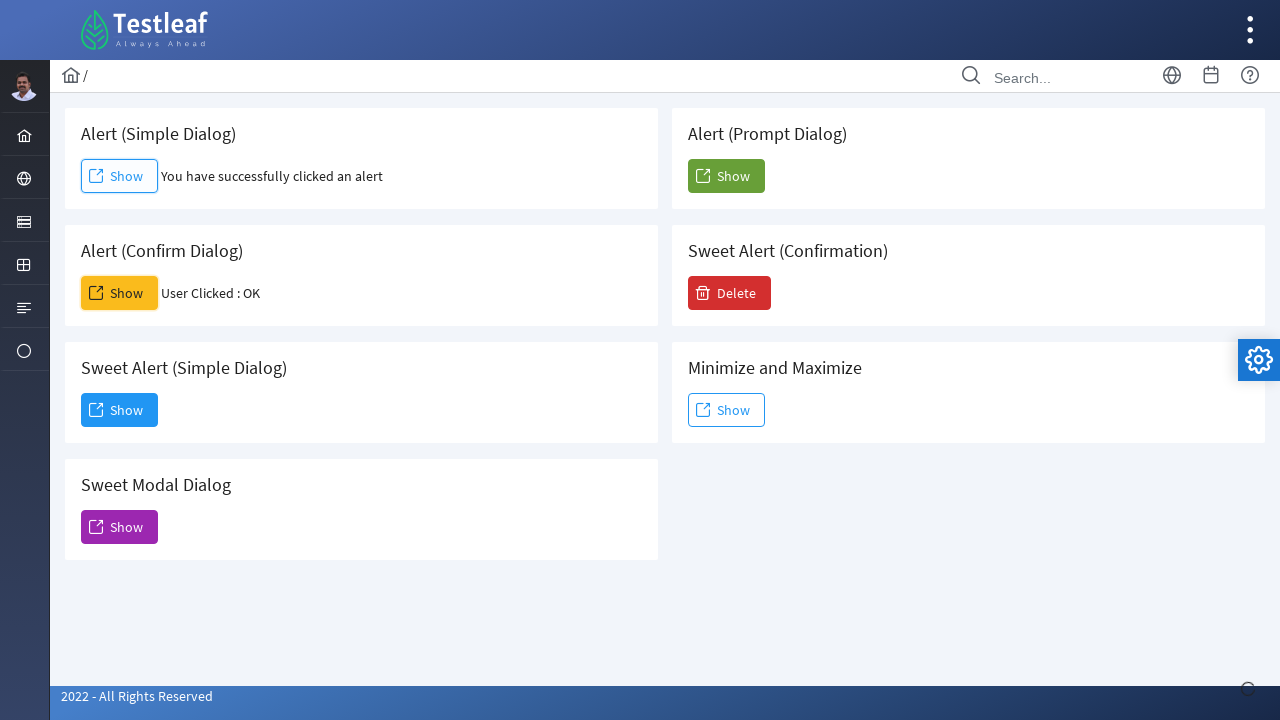

Set up dialog handler to dismiss confirm dialog
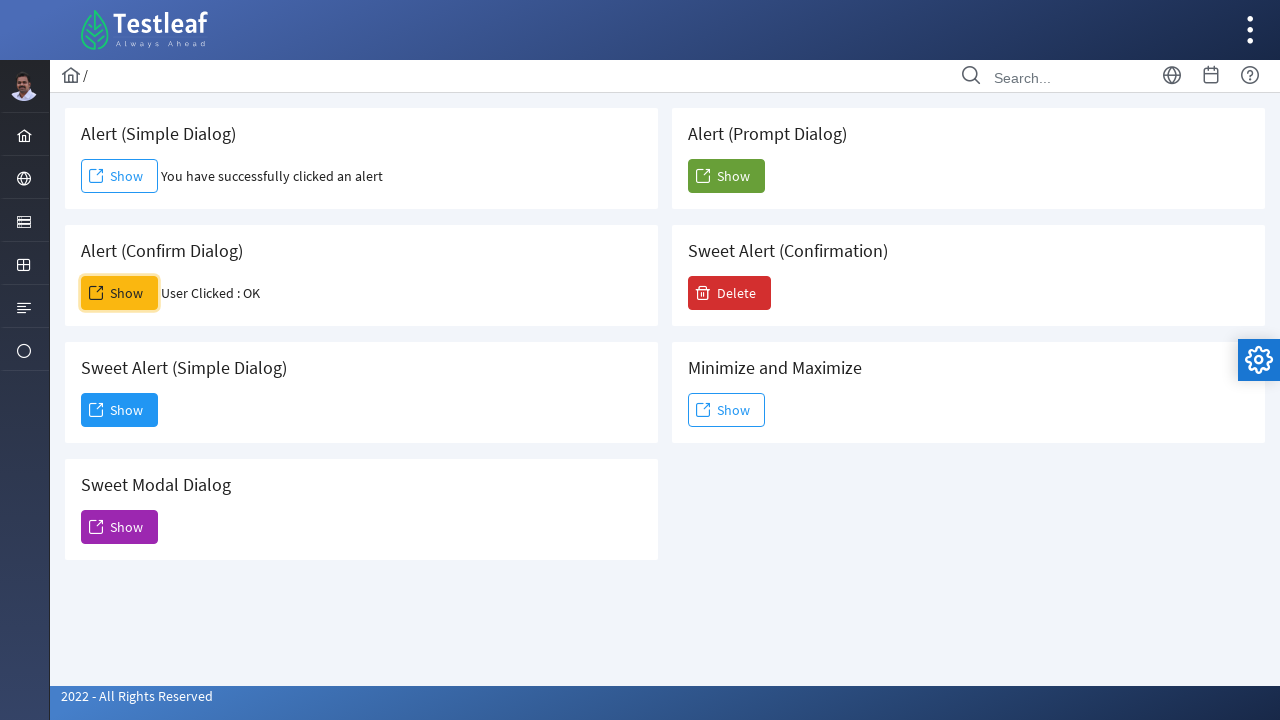

Waited for confirm dialog to be dismissed
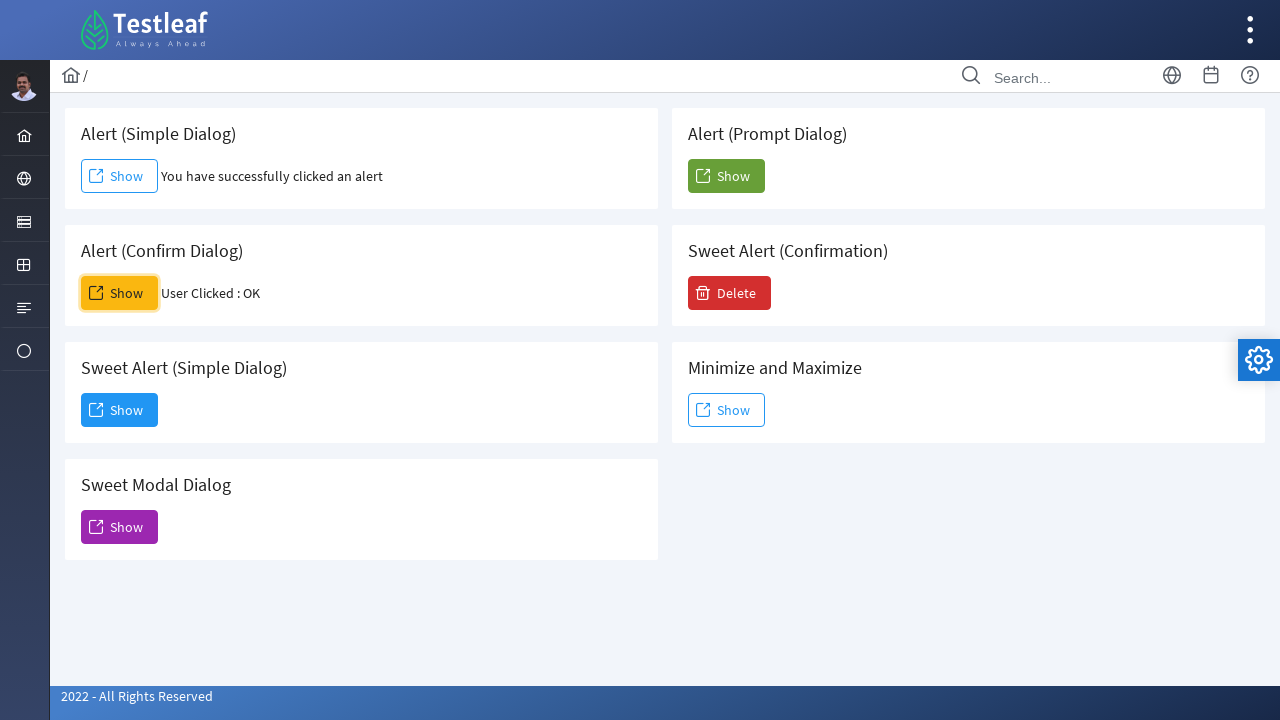

Retrieved confirm dialog result: User Clicked : OK
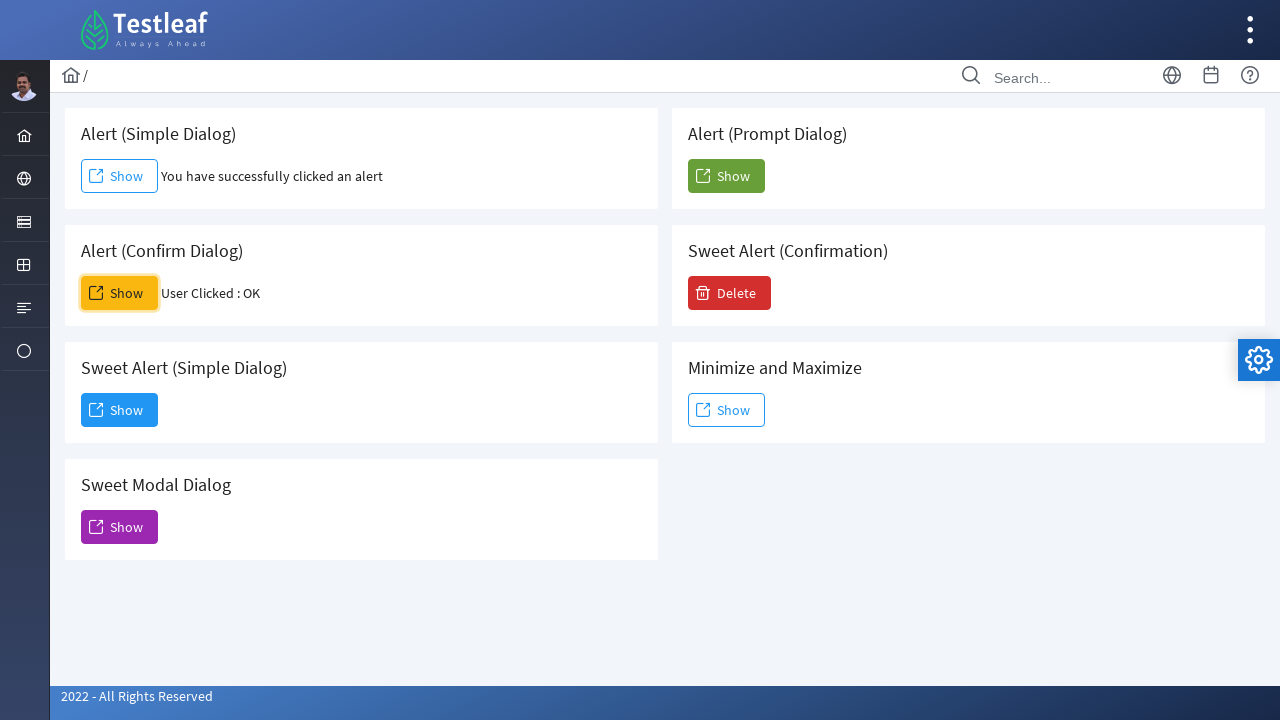

Clicked Show button to display prompt dialog at (726, 176) on (//span[text()='Show'])[5]
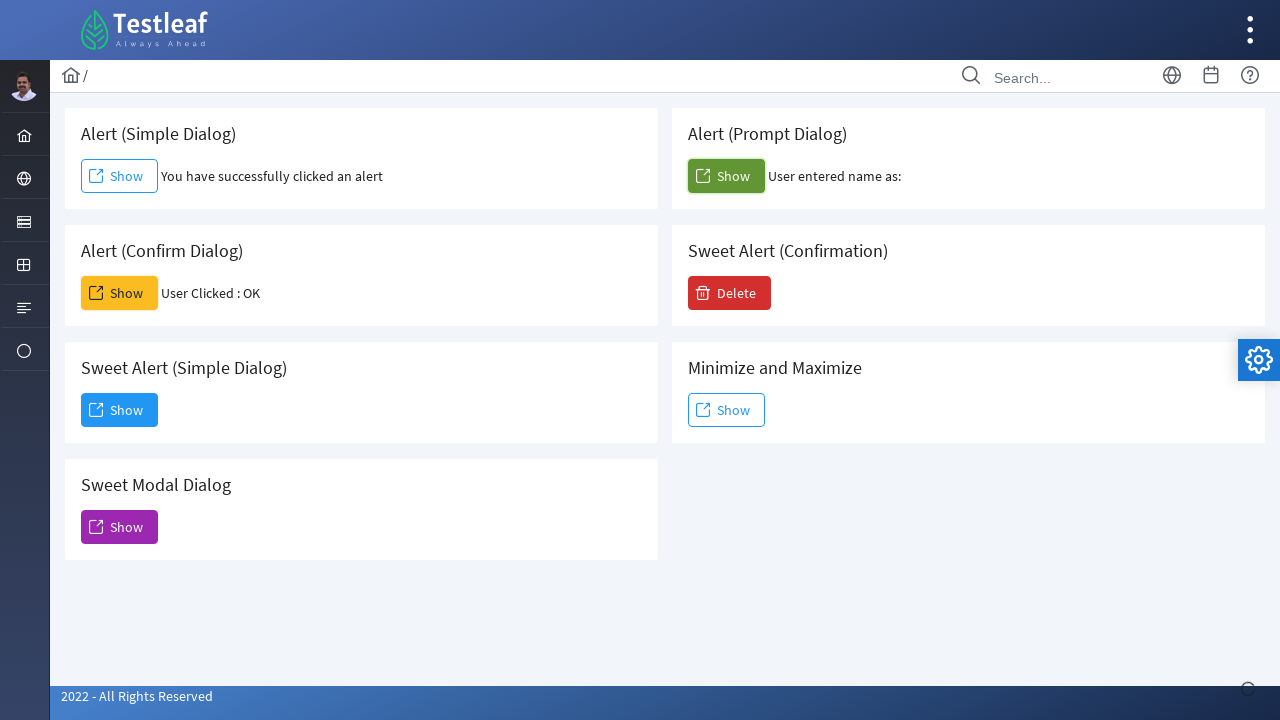

Set up dialog handler to accept prompt with 'TestLeaf' text
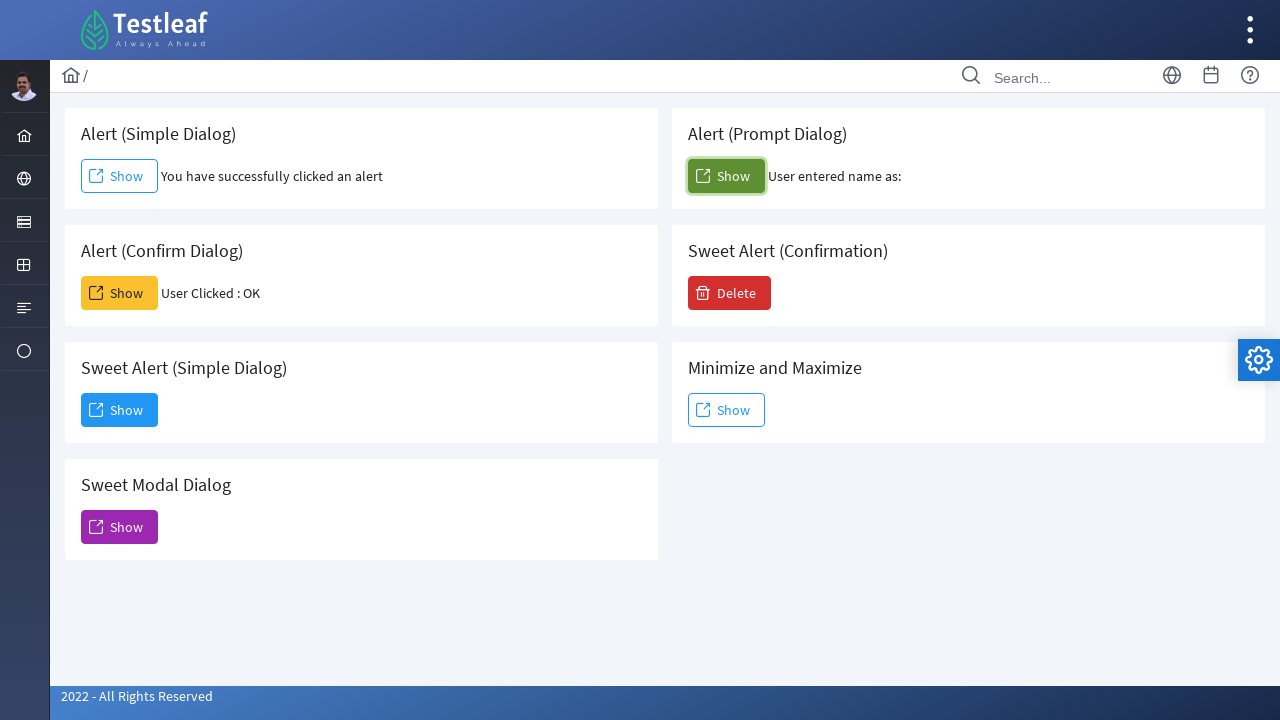

Waited for prompt dialog to be accepted
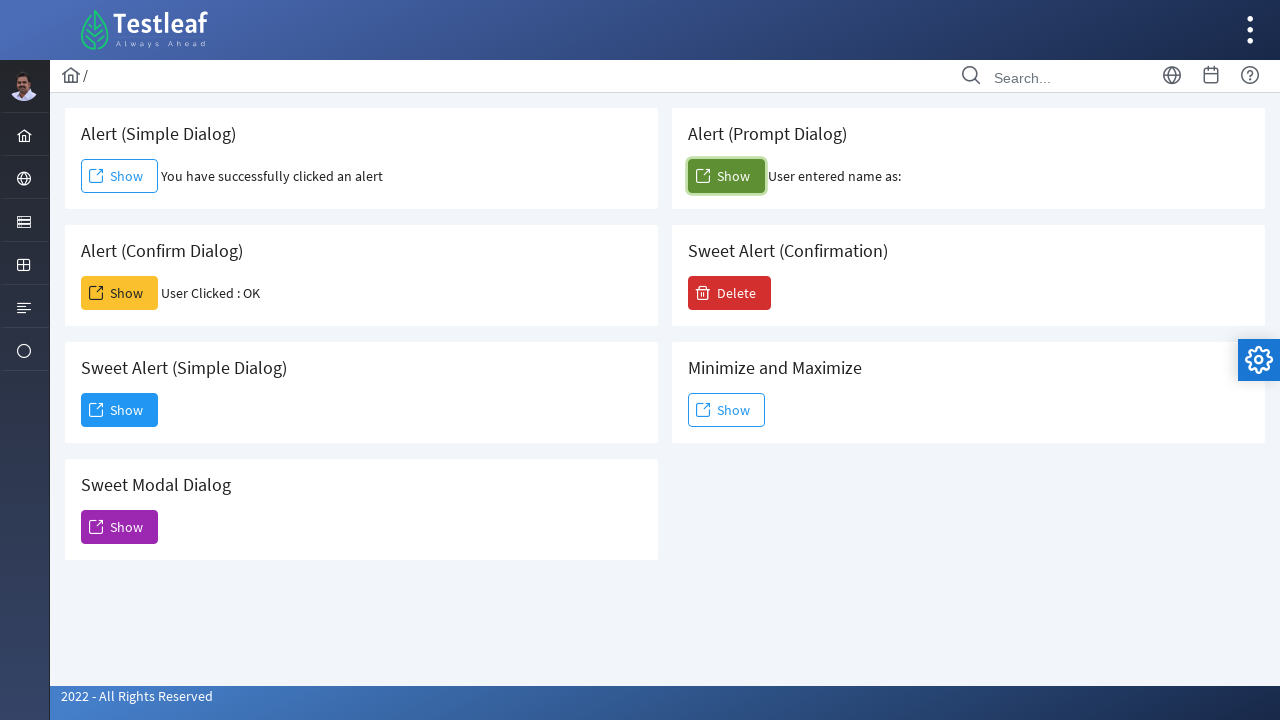

Retrieved prompt dialog result: User entered name as: 
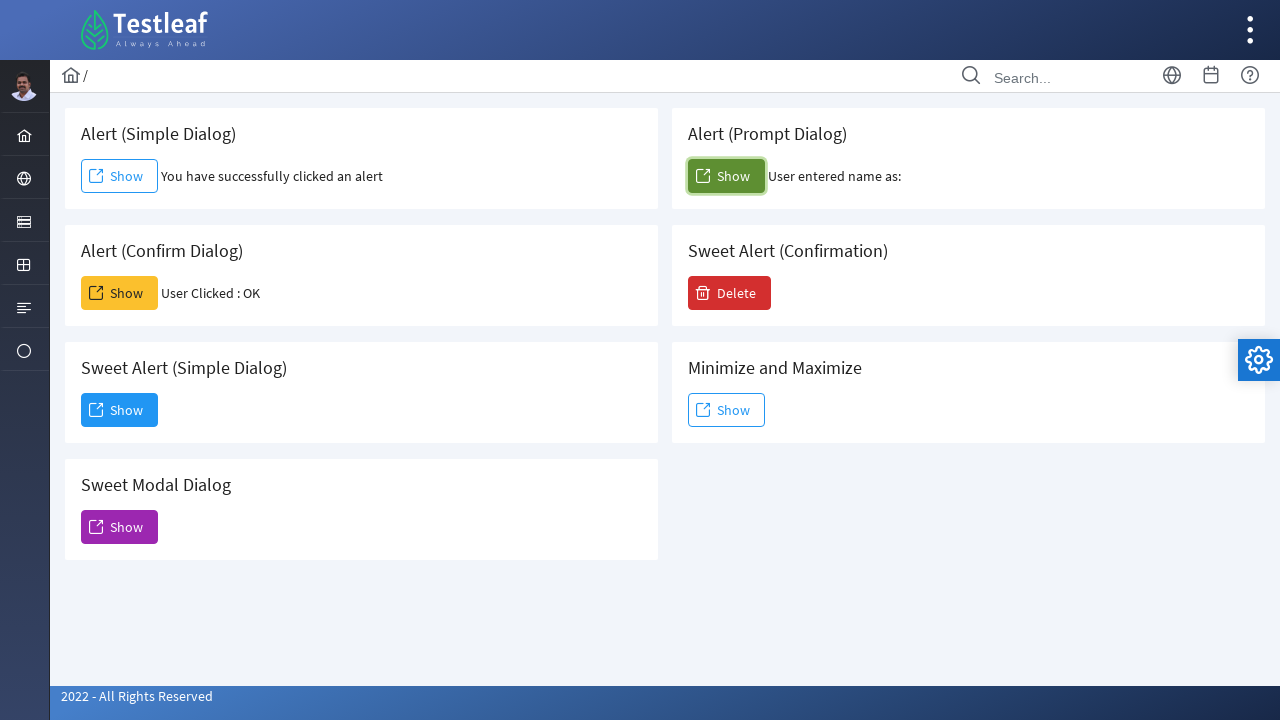

Clicked Show button to display sweet alert at (120, 410) on (//span[text()='Show'])[3]
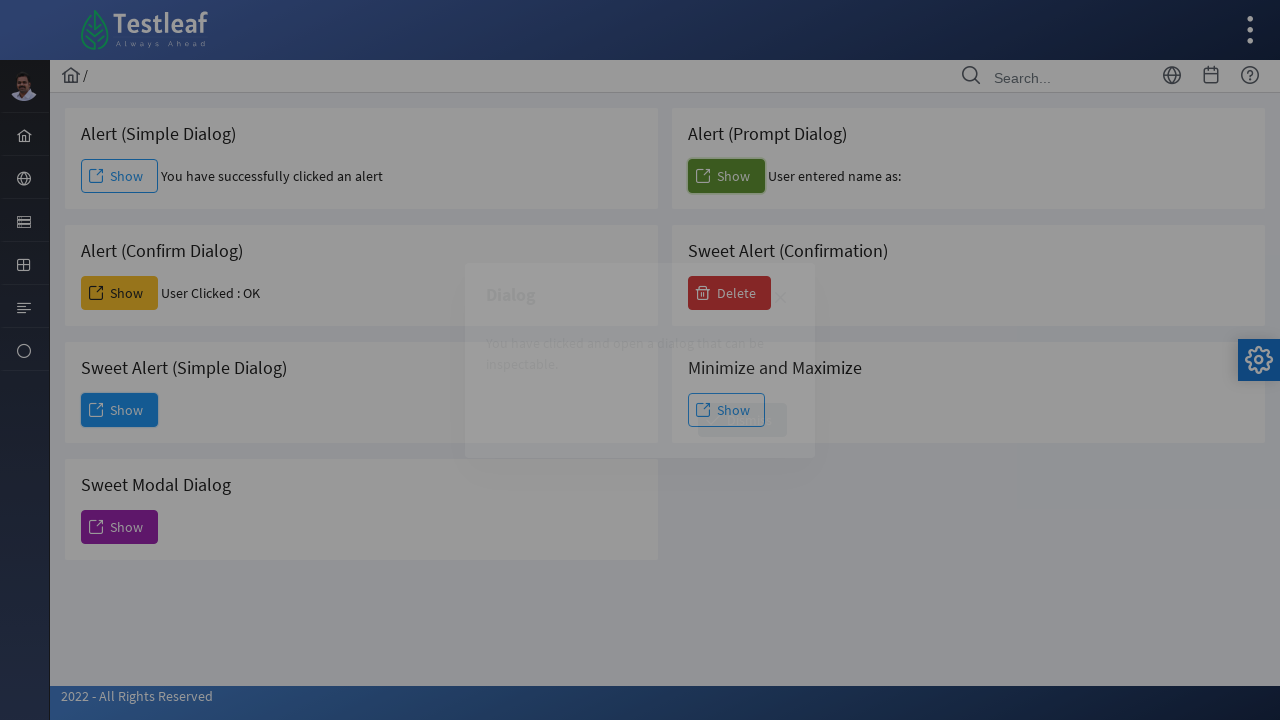

Clicked close button to dismiss sweet alert at (780, 298) on xpath=//span[@class='ui-icon ui-icon-closethick']
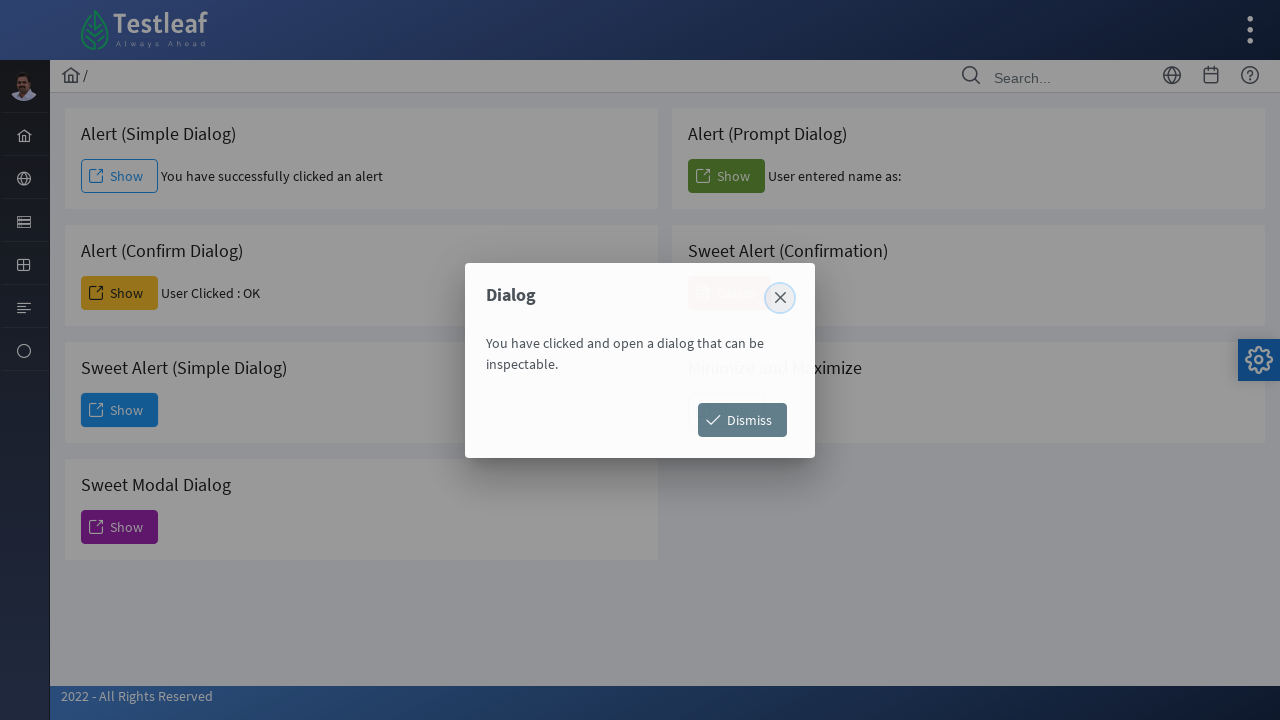

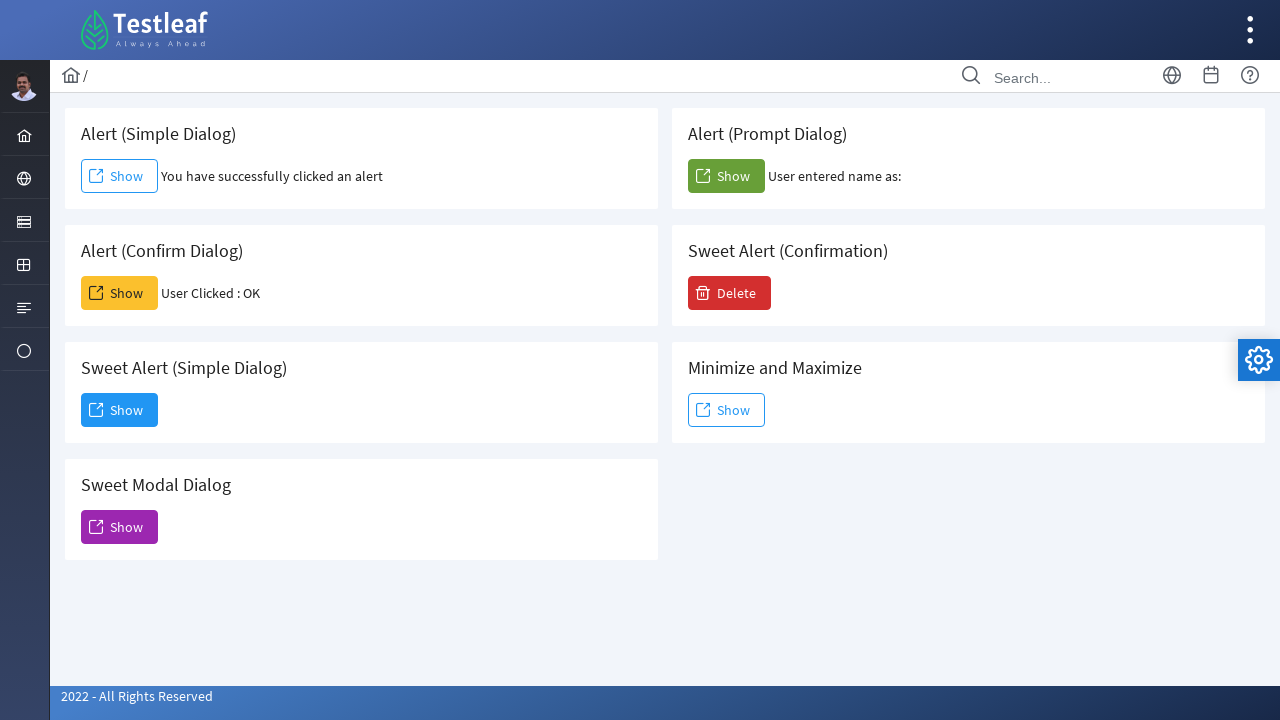